Tests slider interaction by moving the slider element horizontally on the page

Starting URL: https://demoqa.com/slider/

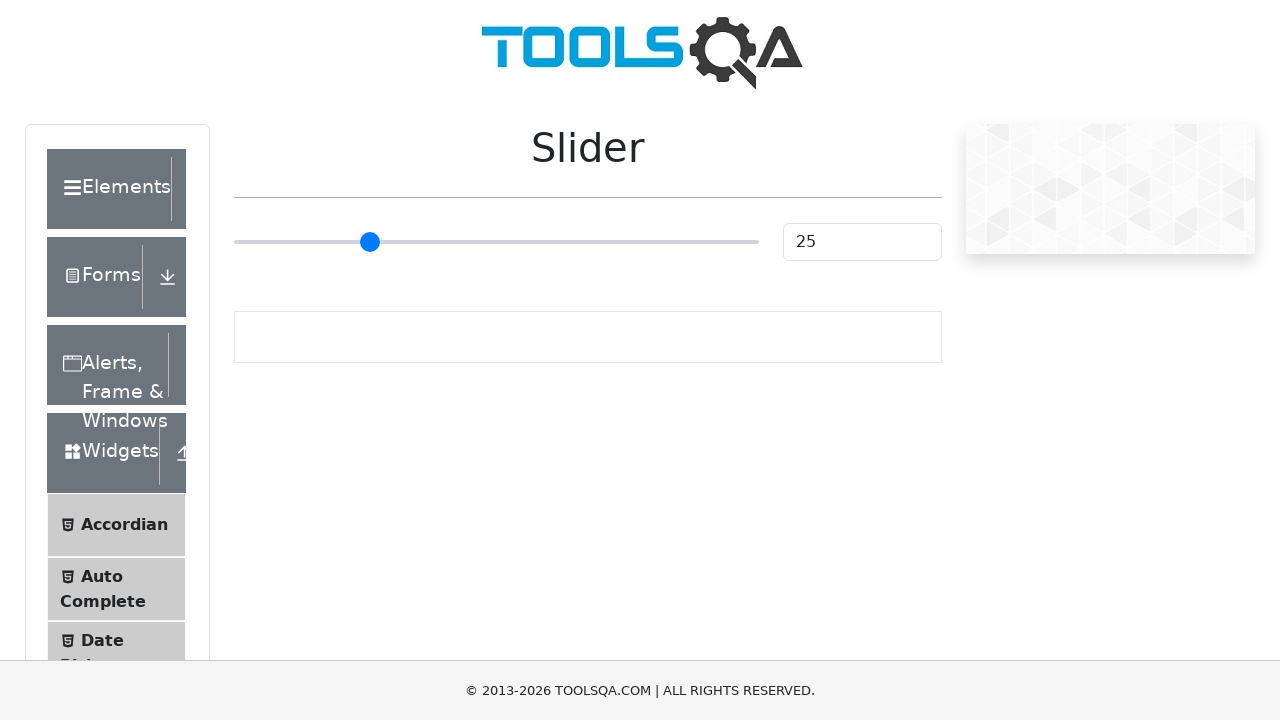

Located slider element with id 'sliderContainer'
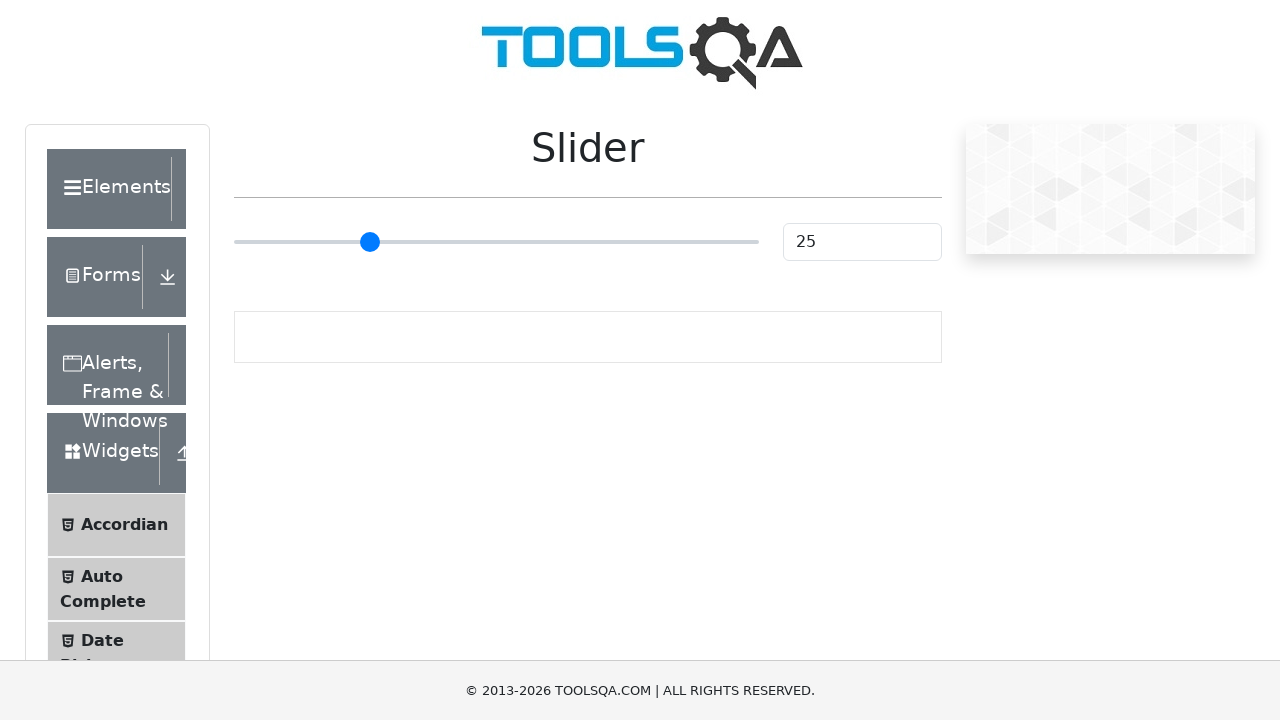

Hovered over slider element at position x=50, y=0 at (272, 223) on #sliderContainer
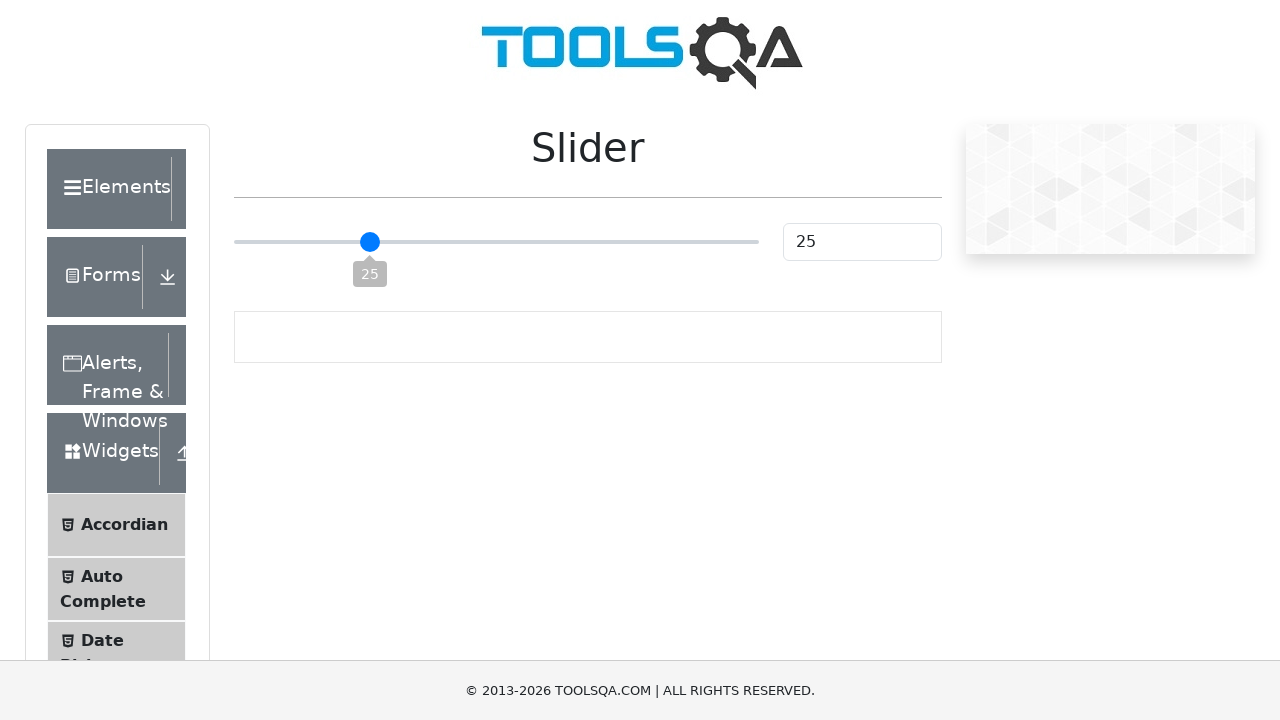

Clicked on slider element to move it horizontally at (588, 242) on #sliderContainer
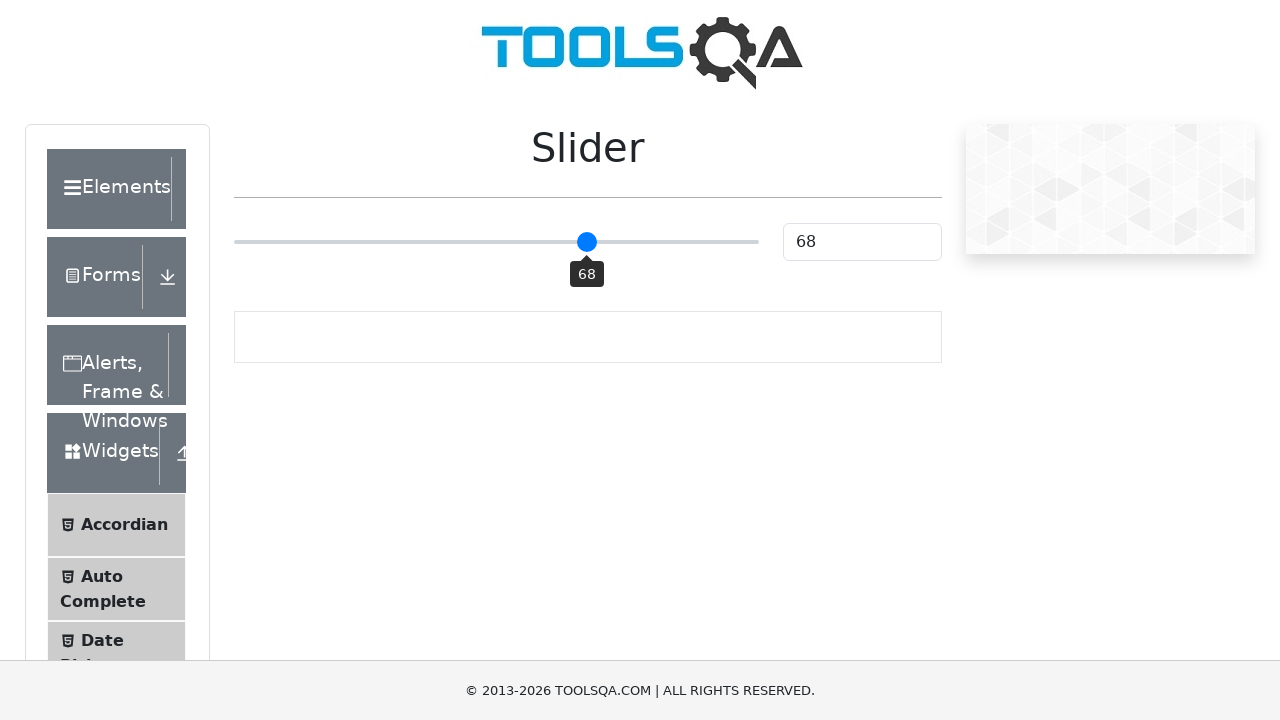

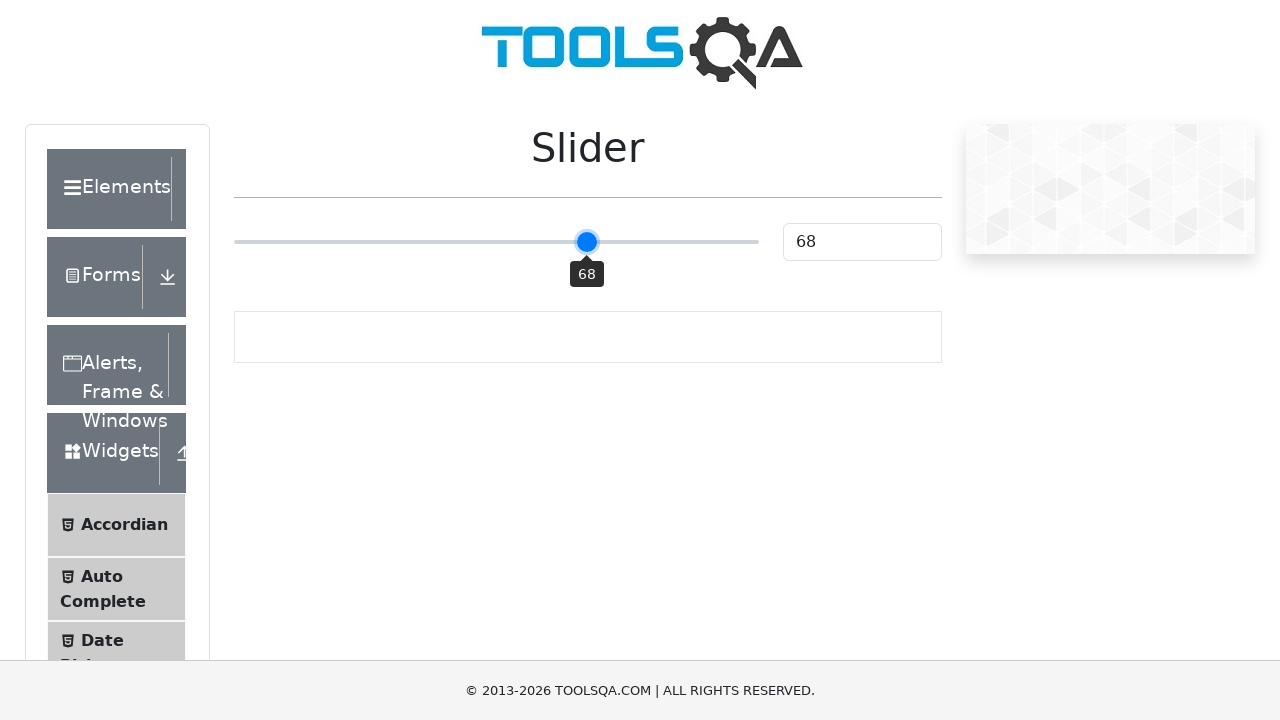